Navigates to Demo Blaze store homepage and waits for page to load

Starting URL: https://www.demoblaze.com/

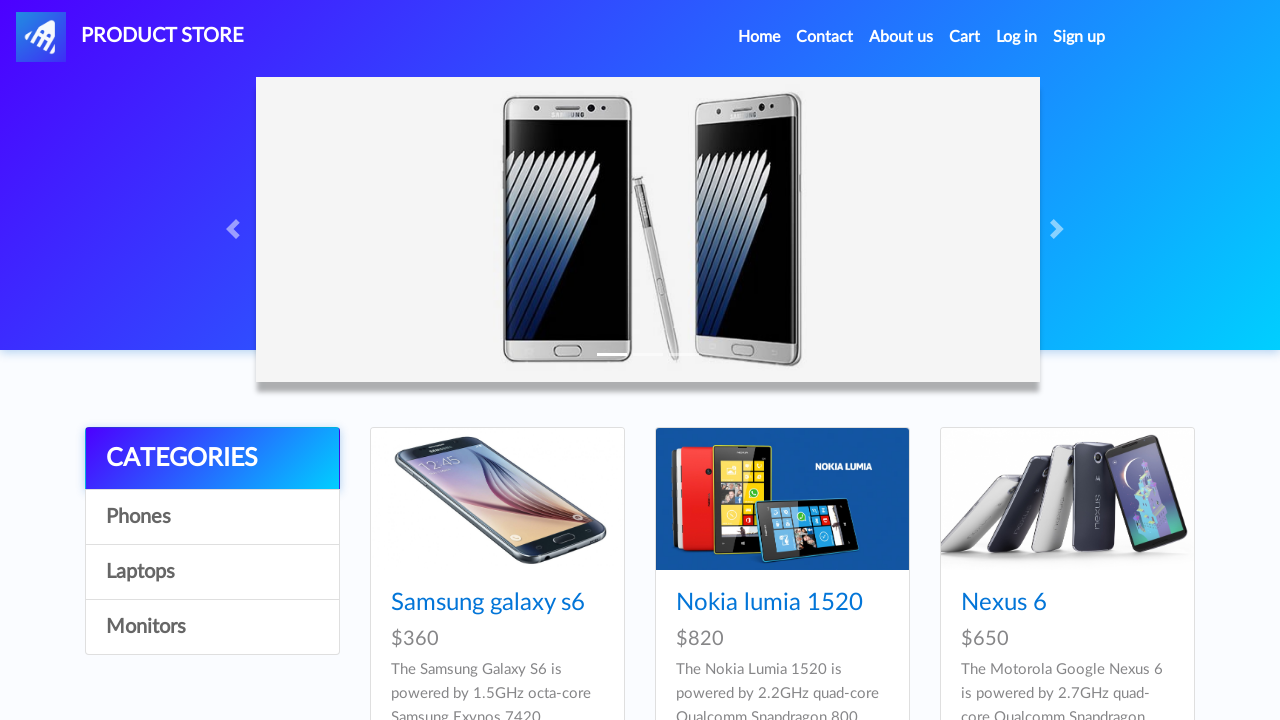

Waited for page DOM content to load on Demo Blaze store homepage
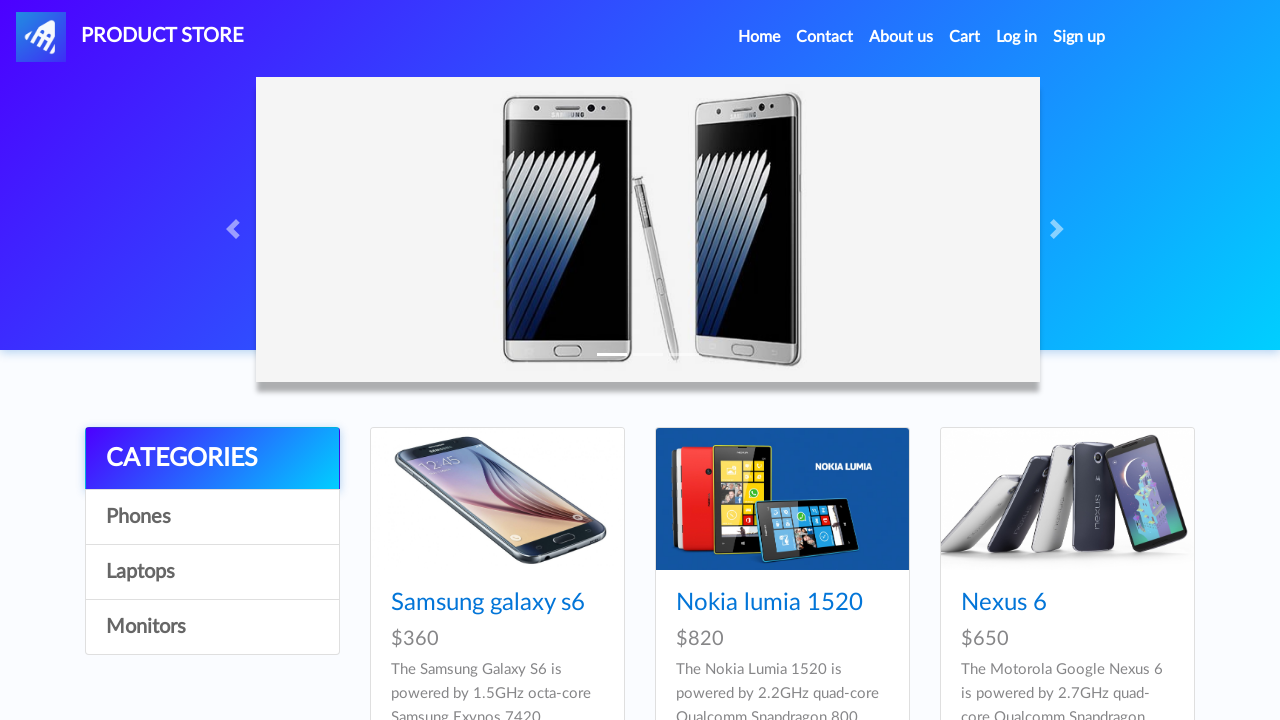

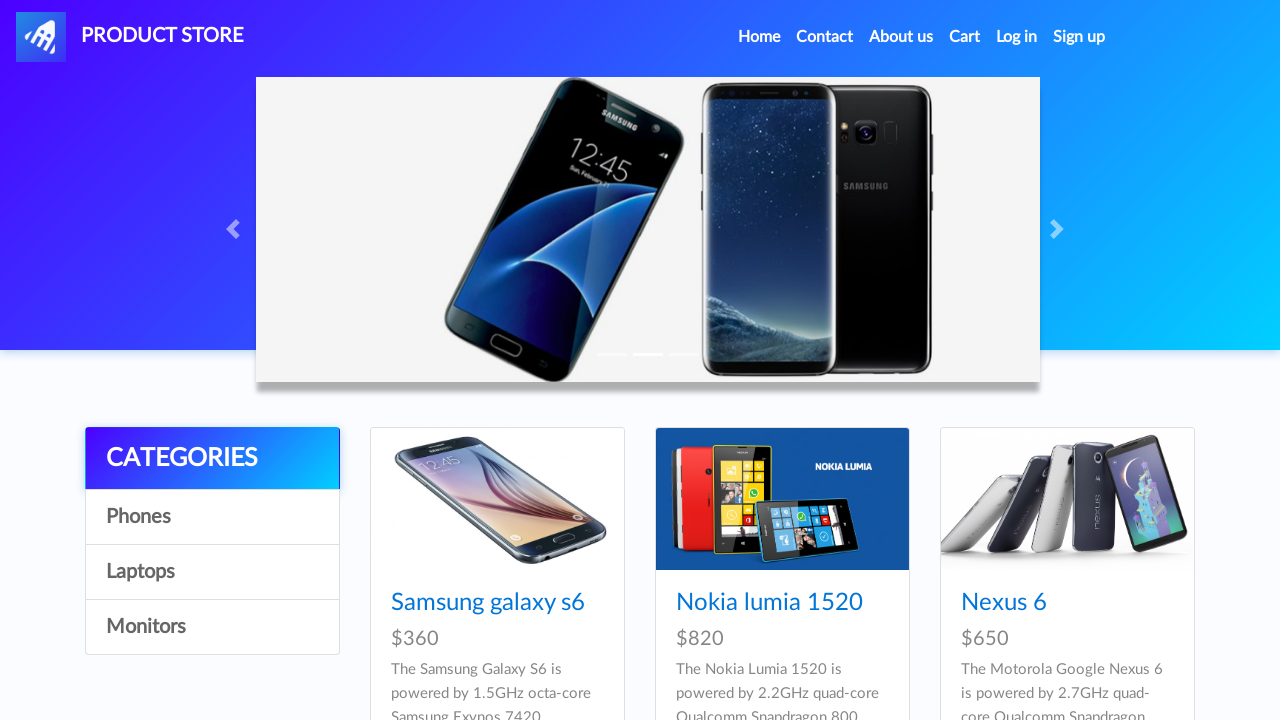